Tests drag and drop functionality within an iframe by dragging a draggable element and dropping it onto a droppable target

Starting URL: https://jqueryui.com/droppable/

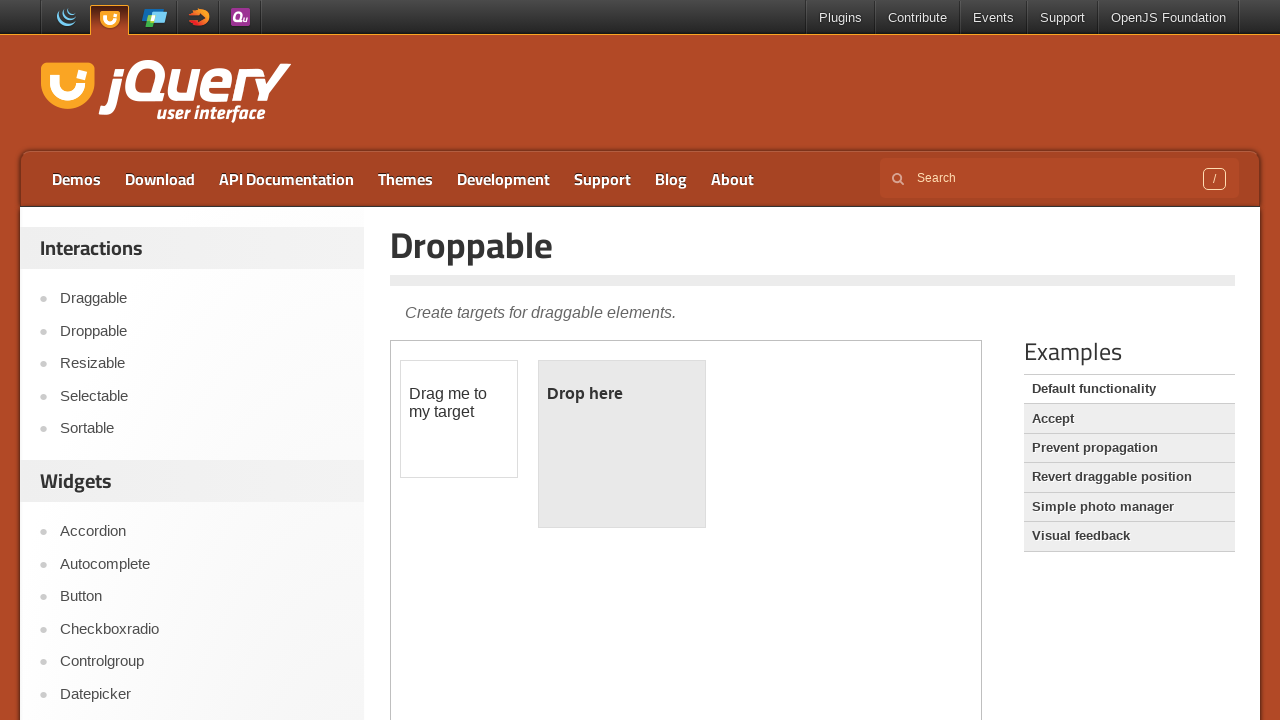

Located the first iframe containing the drag and drop demo
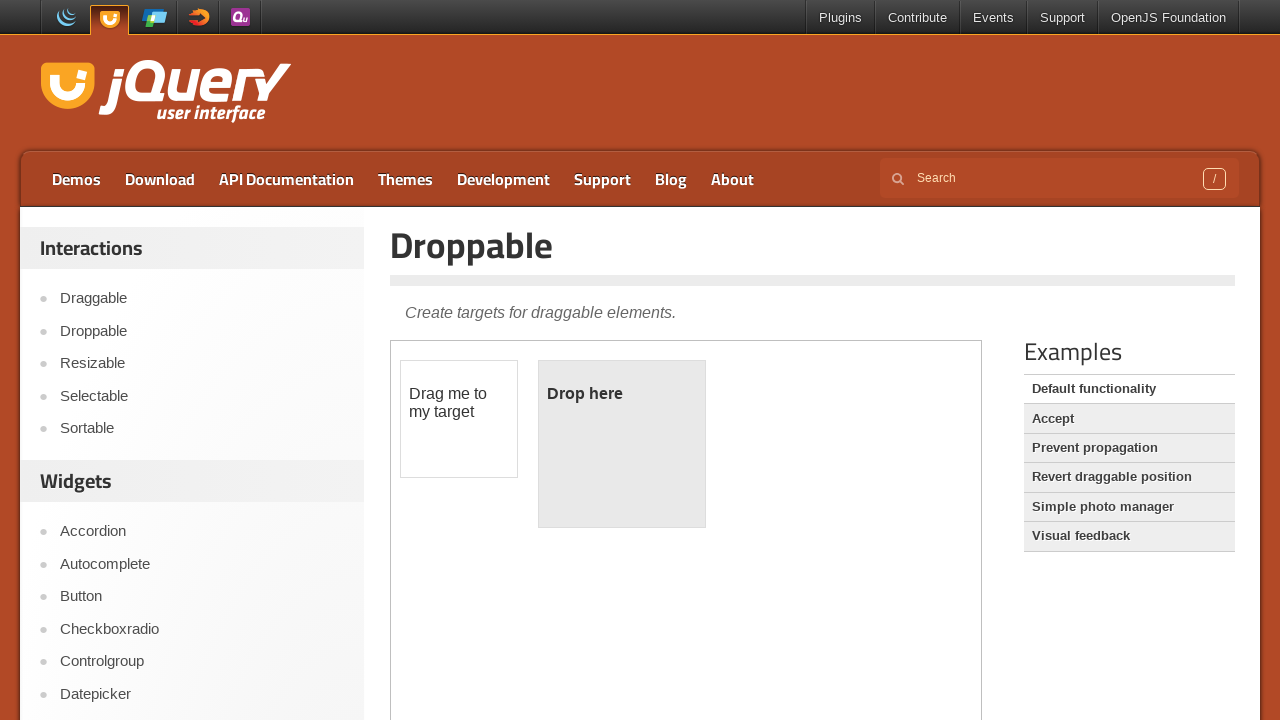

Located the draggable element with id 'draggable'
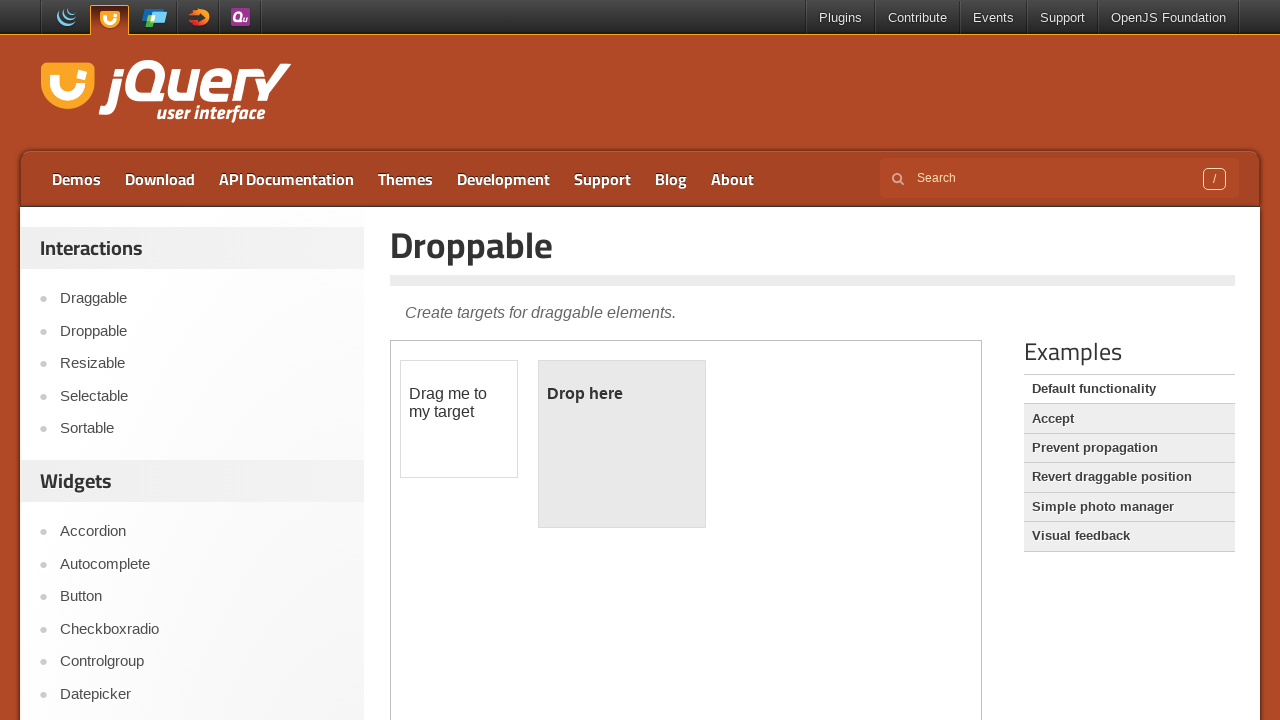

Located the droppable target element with id 'droppable'
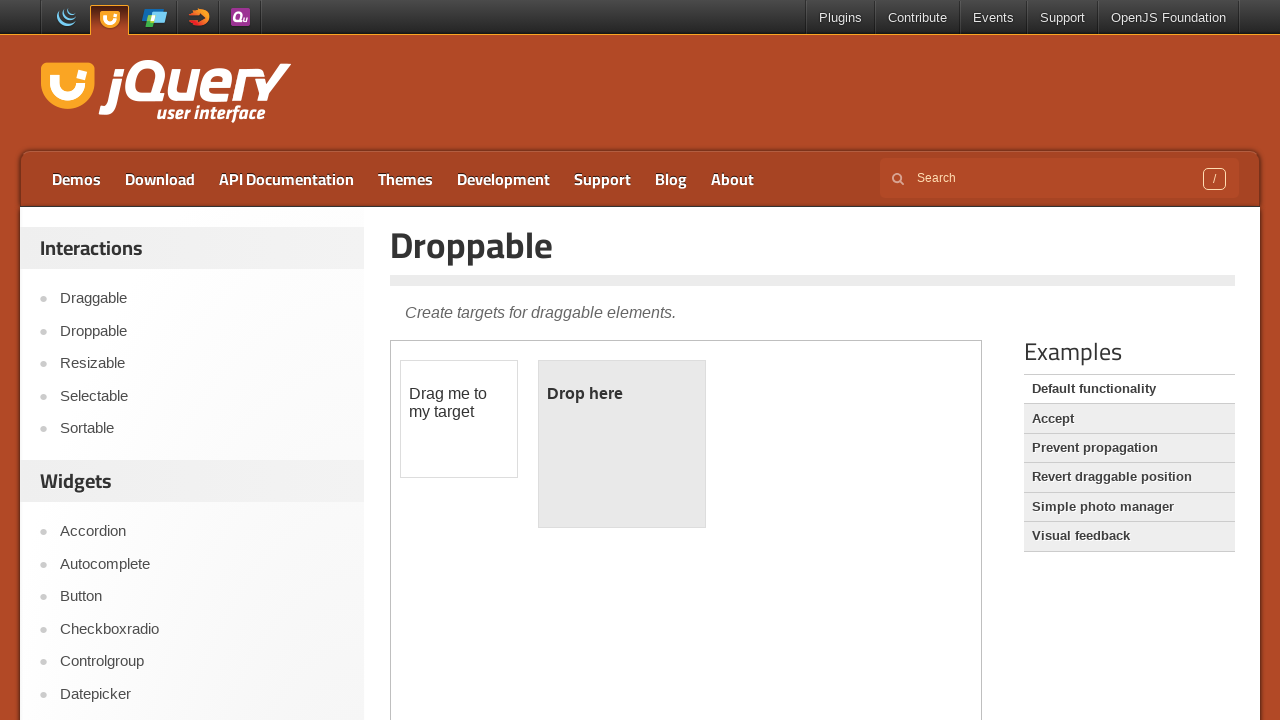

Dragged the draggable element and dropped it onto the droppable target at (622, 444)
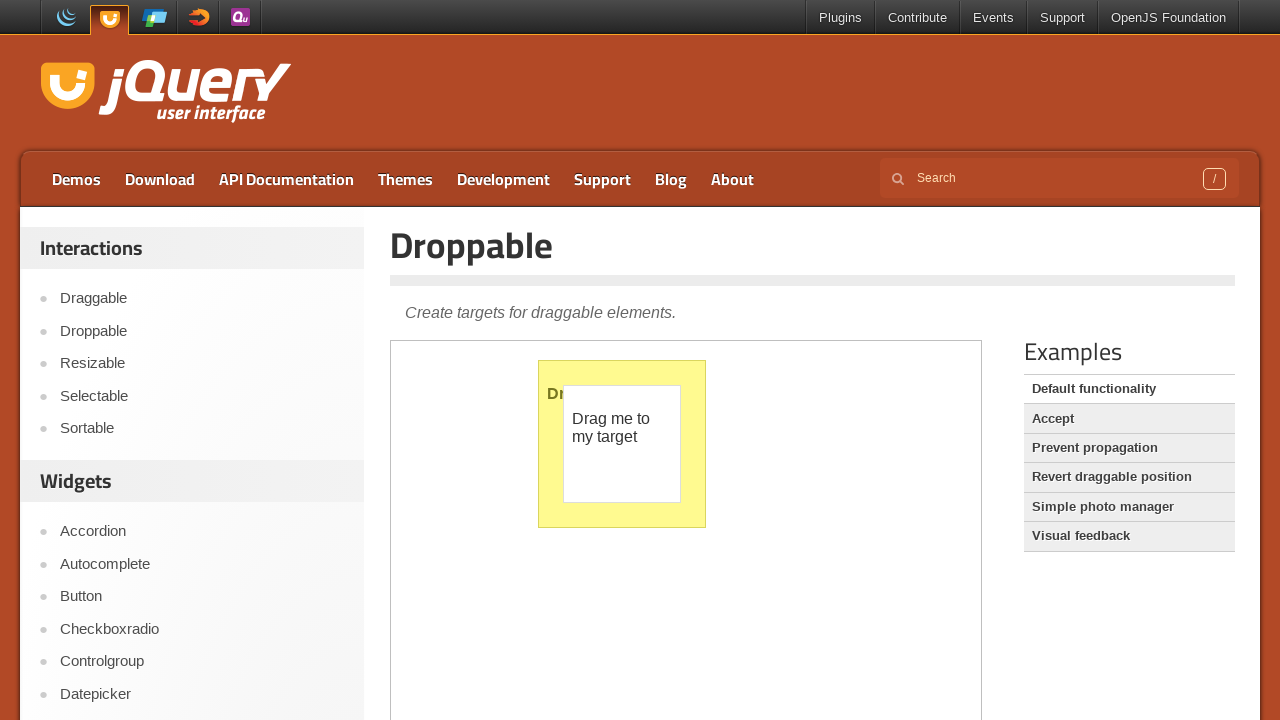

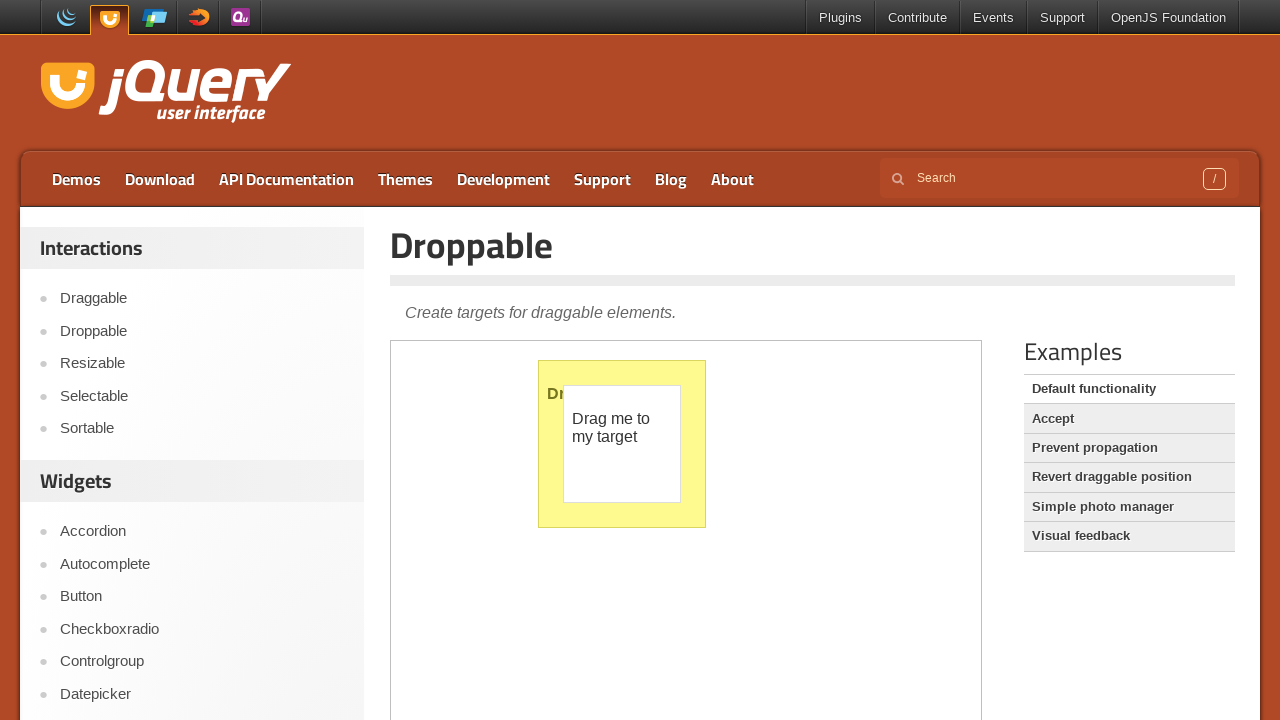